Tests browser window and tab handling functionality by opening new tabs and windows, switching between them, and closing them

Starting URL: https://demoqa.com

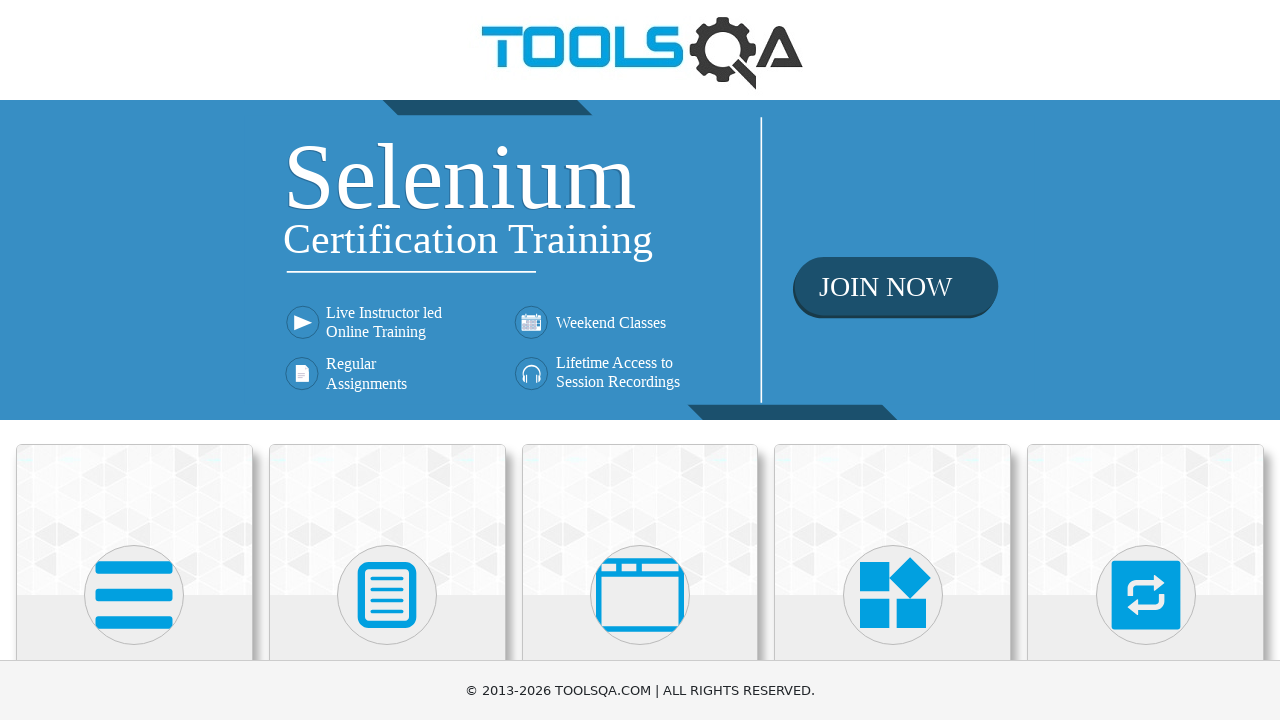

Scrolled down to reveal menu items
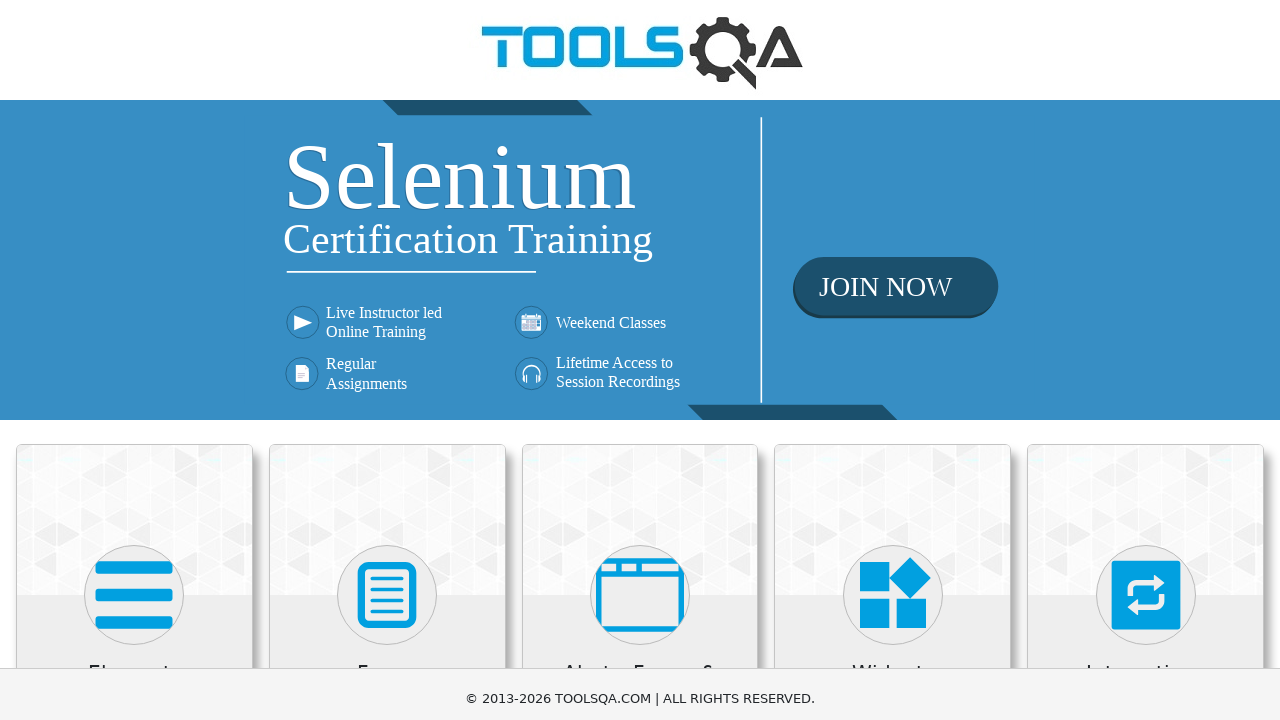

Clicked on 'Alerts, Frame & Windows' menu at (640, 335) on xpath=//h5[text()='Alerts, Frame & Windows']
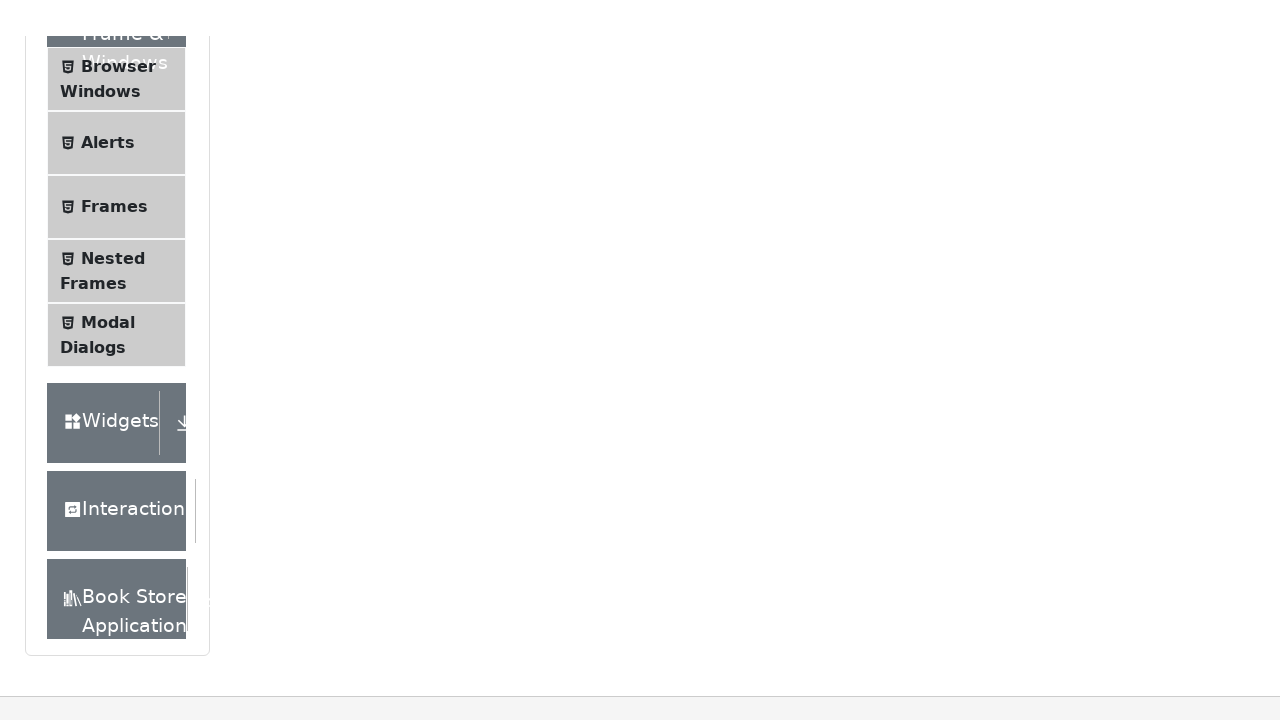

Clicked on 'Browser Windows' submenu at (118, 30) on xpath=//span[text()='Browser Windows']
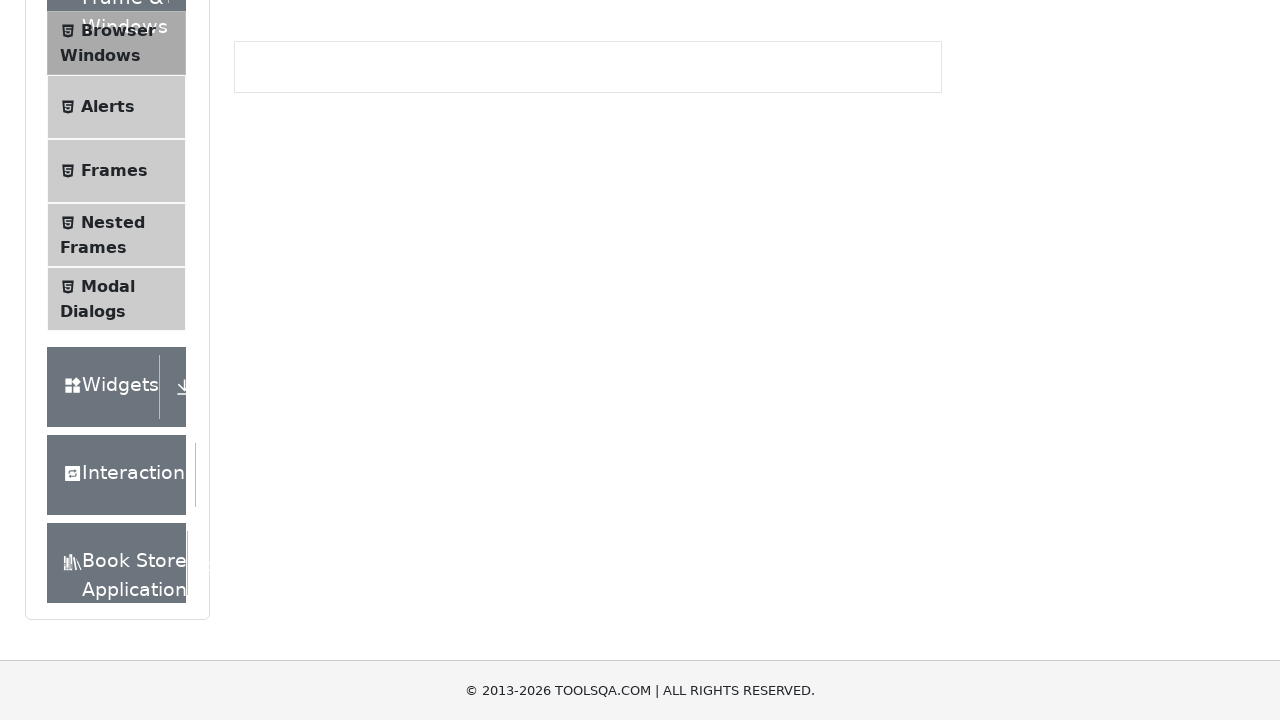

Opened a new tab using 'New Tab' button at (280, 242) on #tabButton
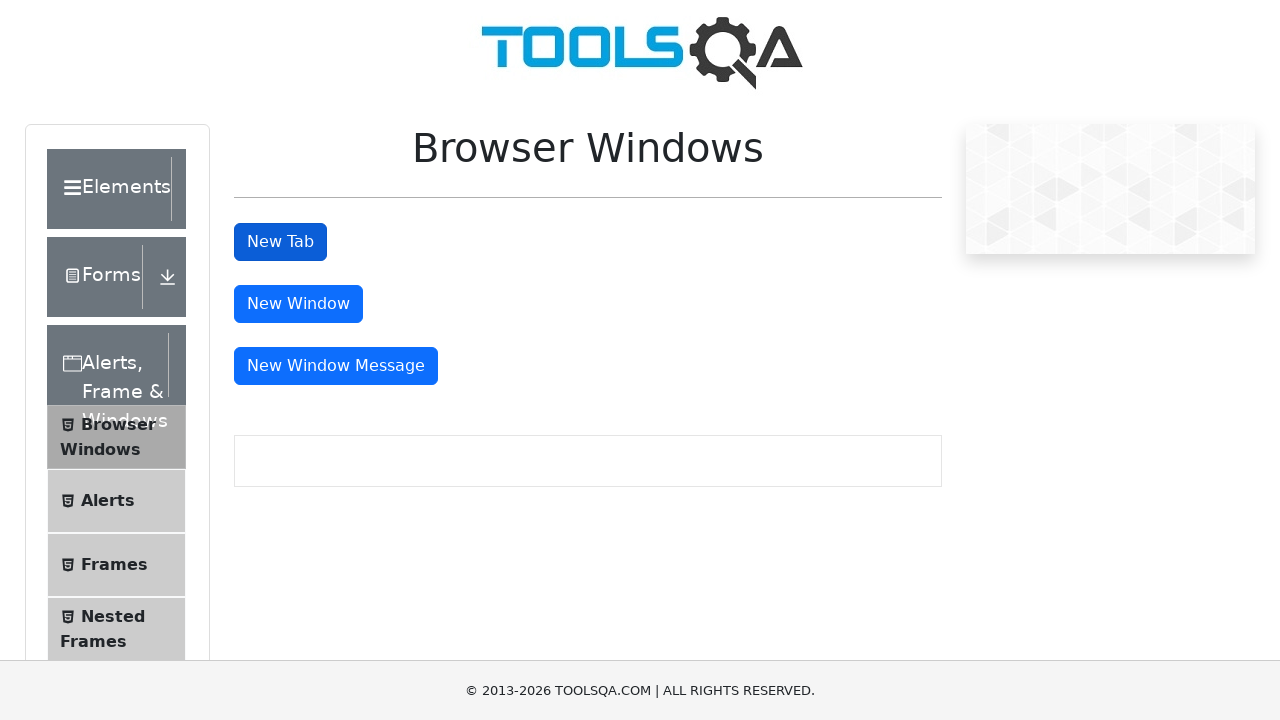

Closed the new tab
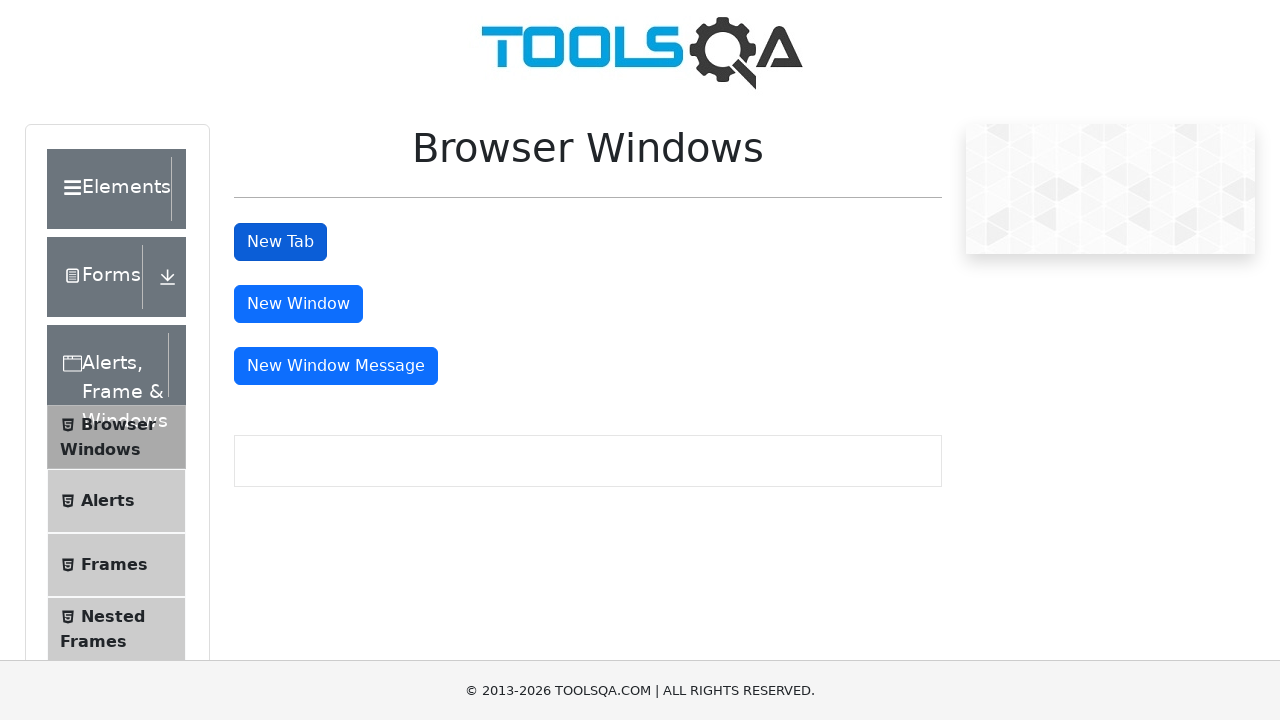

Opened a new window using 'New Window' button at (298, 304) on #windowButton
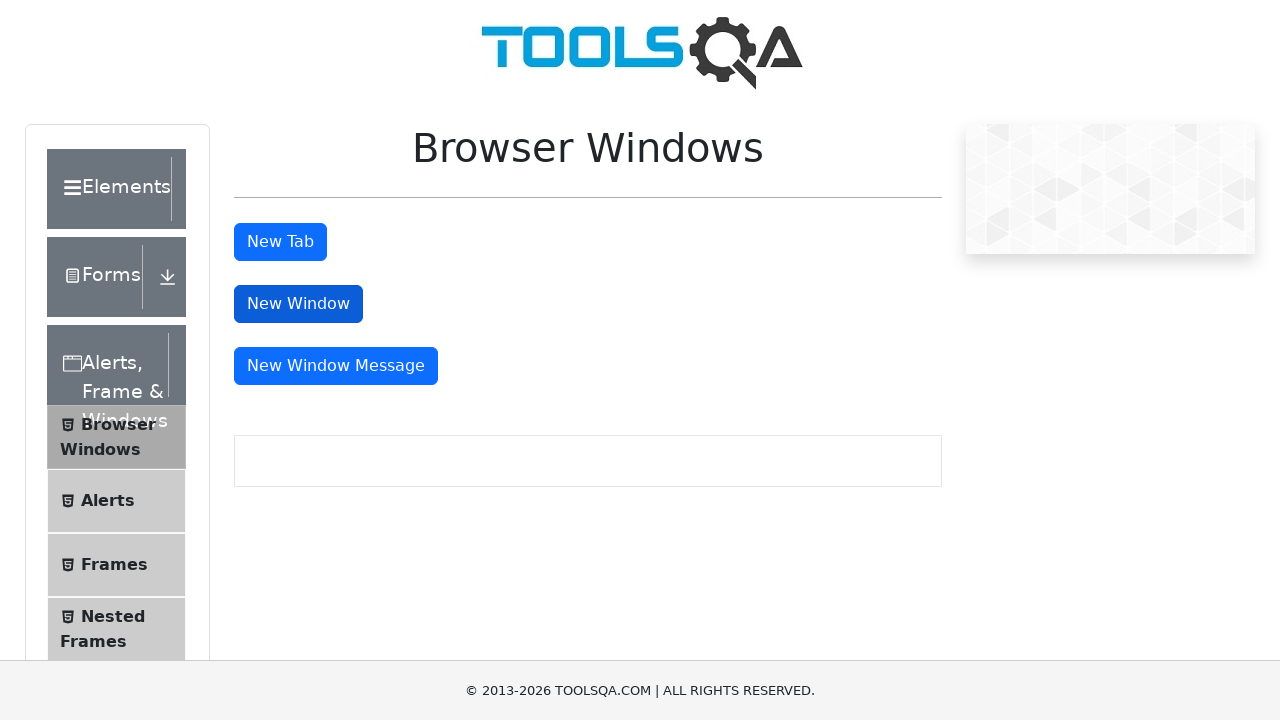

Closed the new window
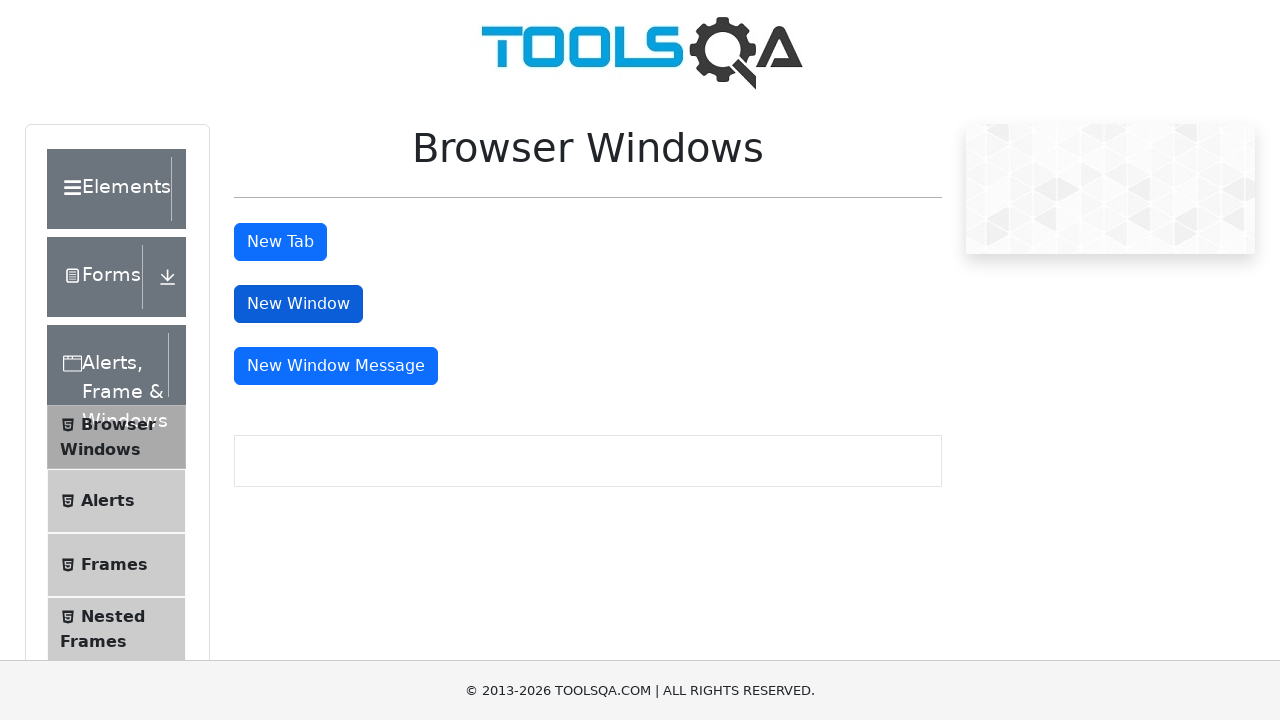

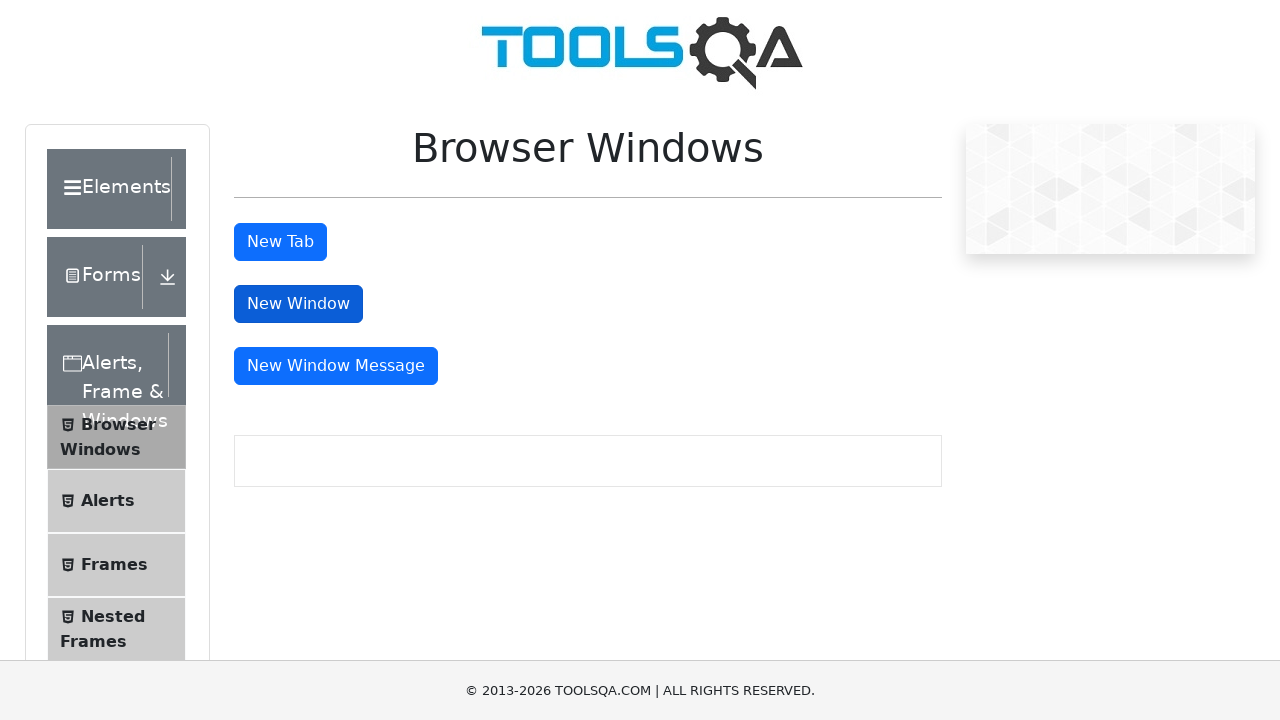